Tests unmarking items as complete by unchecking their checkboxes

Starting URL: https://demo.playwright.dev/todomvc

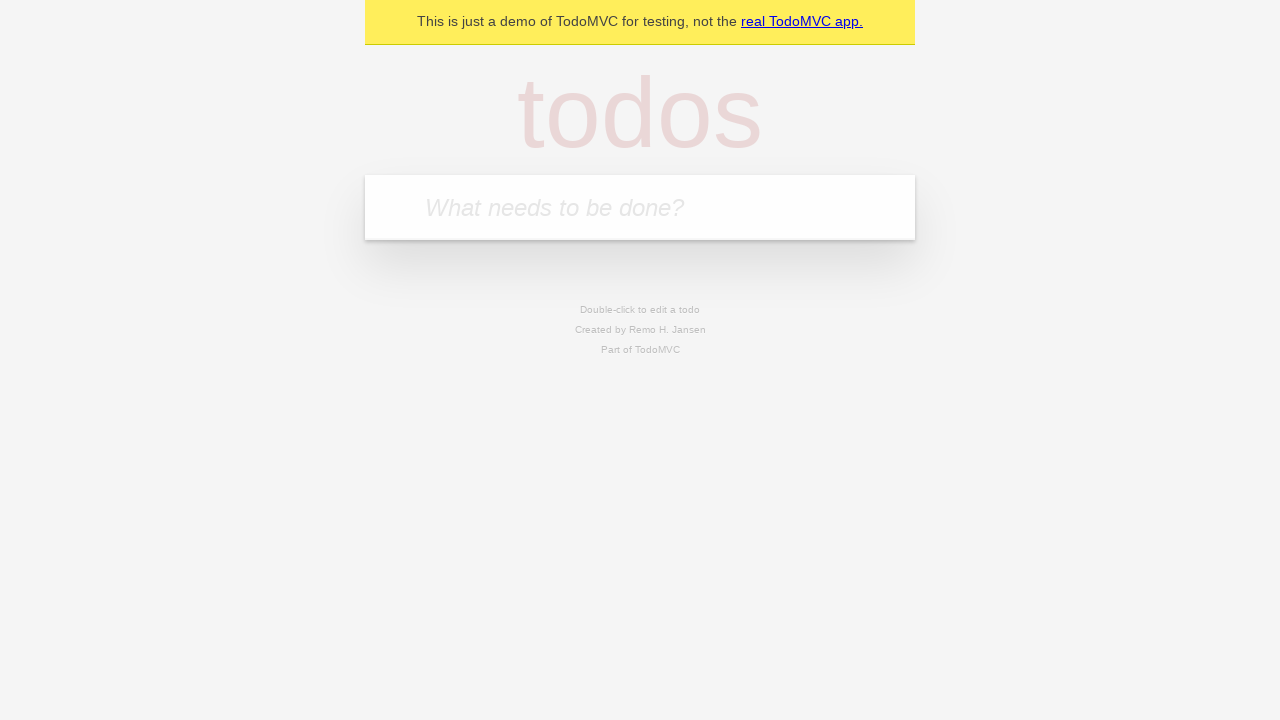

Filled todo input with 'buy some cheese' on internal:attr=[placeholder="What needs to be done?"i]
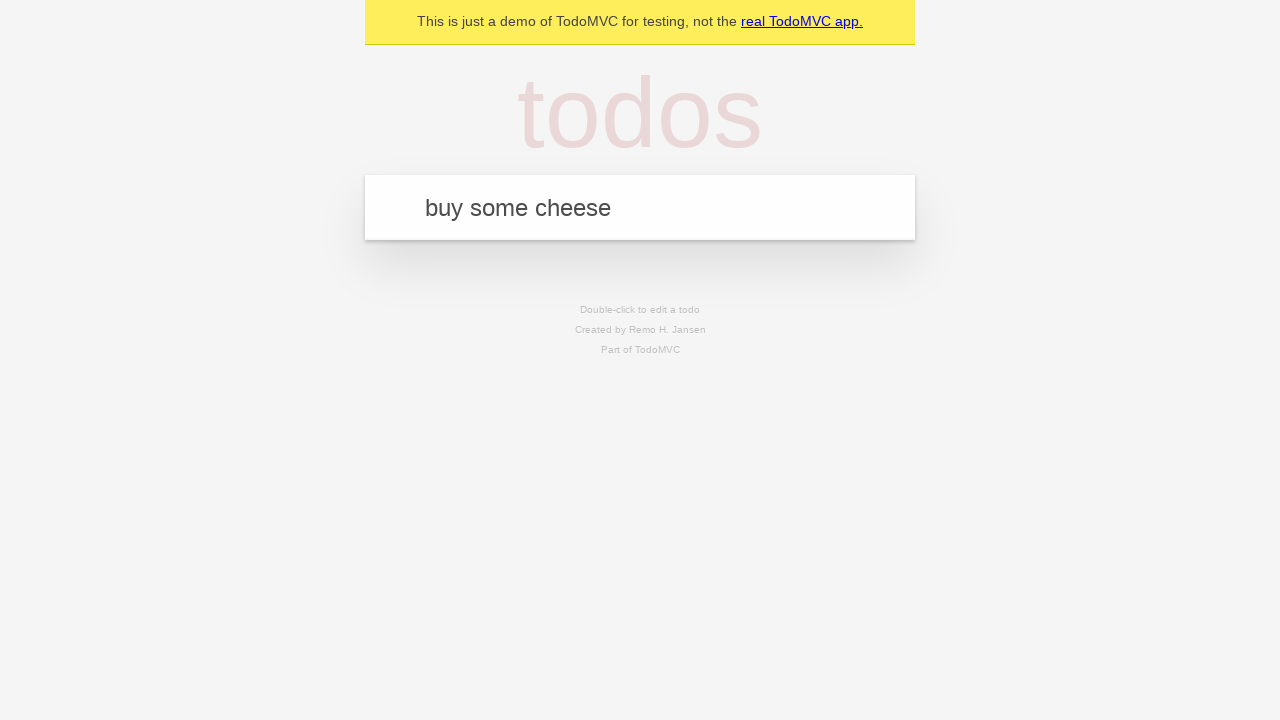

Pressed Enter to create first todo item on internal:attr=[placeholder="What needs to be done?"i]
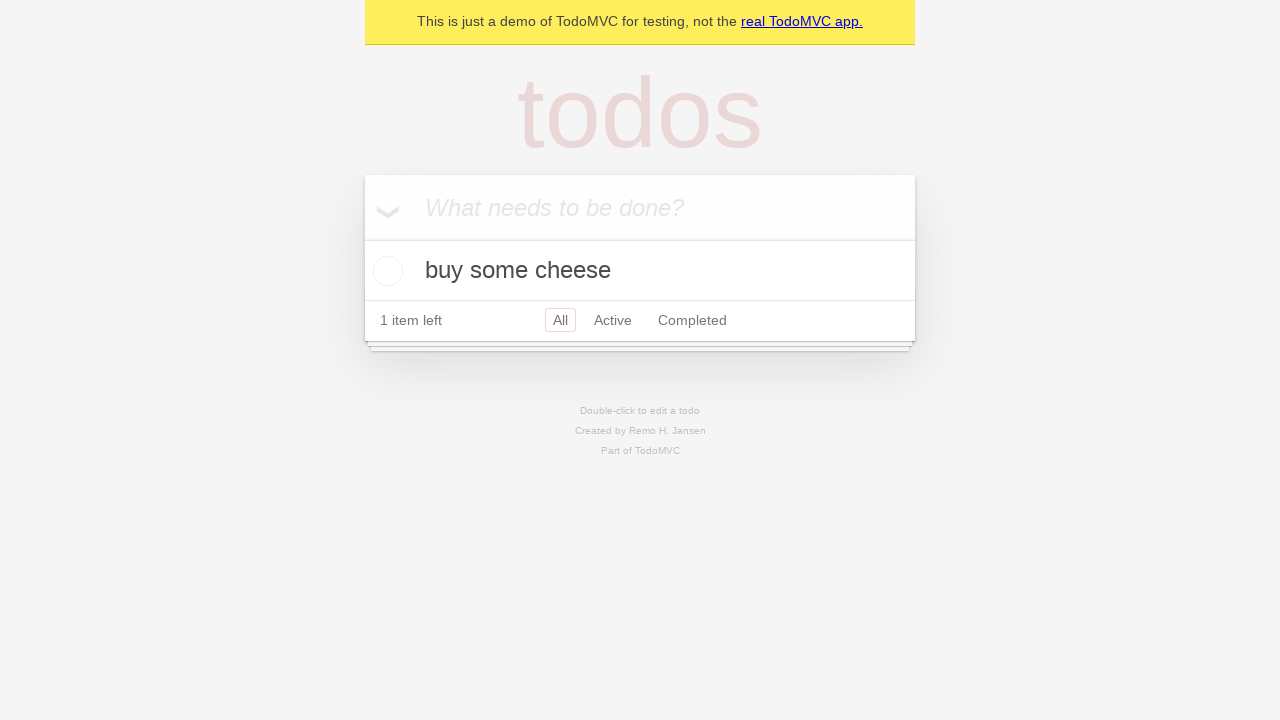

Filled todo input with 'feed the cat' on internal:attr=[placeholder="What needs to be done?"i]
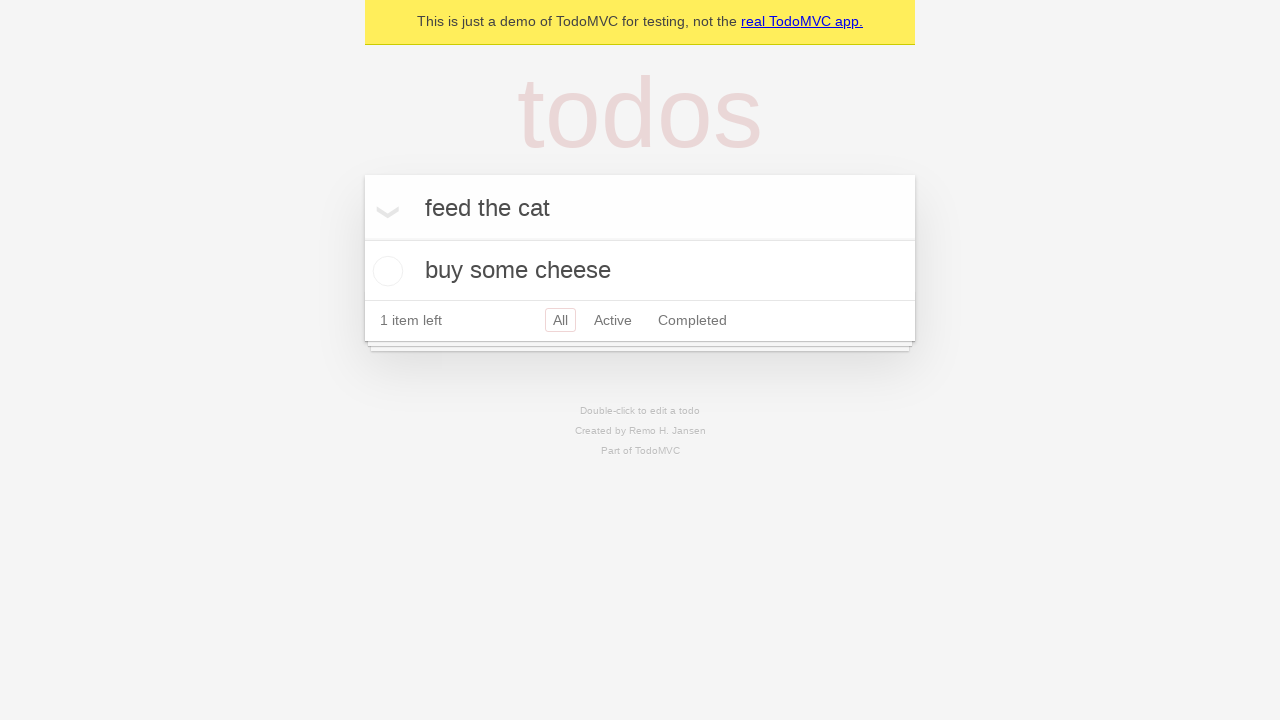

Pressed Enter to create second todo item on internal:attr=[placeholder="What needs to be done?"i]
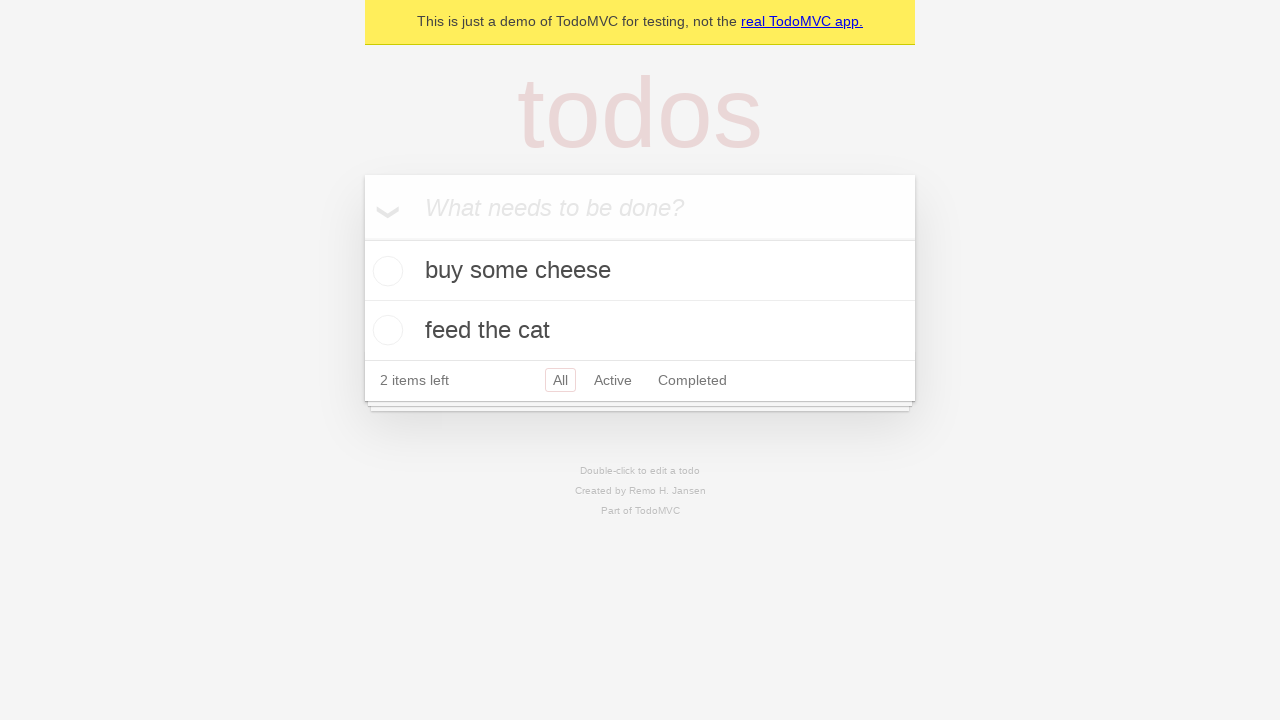

Checked checkbox to mark first todo item as complete at (385, 271) on internal:testid=[data-testid="todo-item"s] >> nth=0 >> internal:role=checkbox
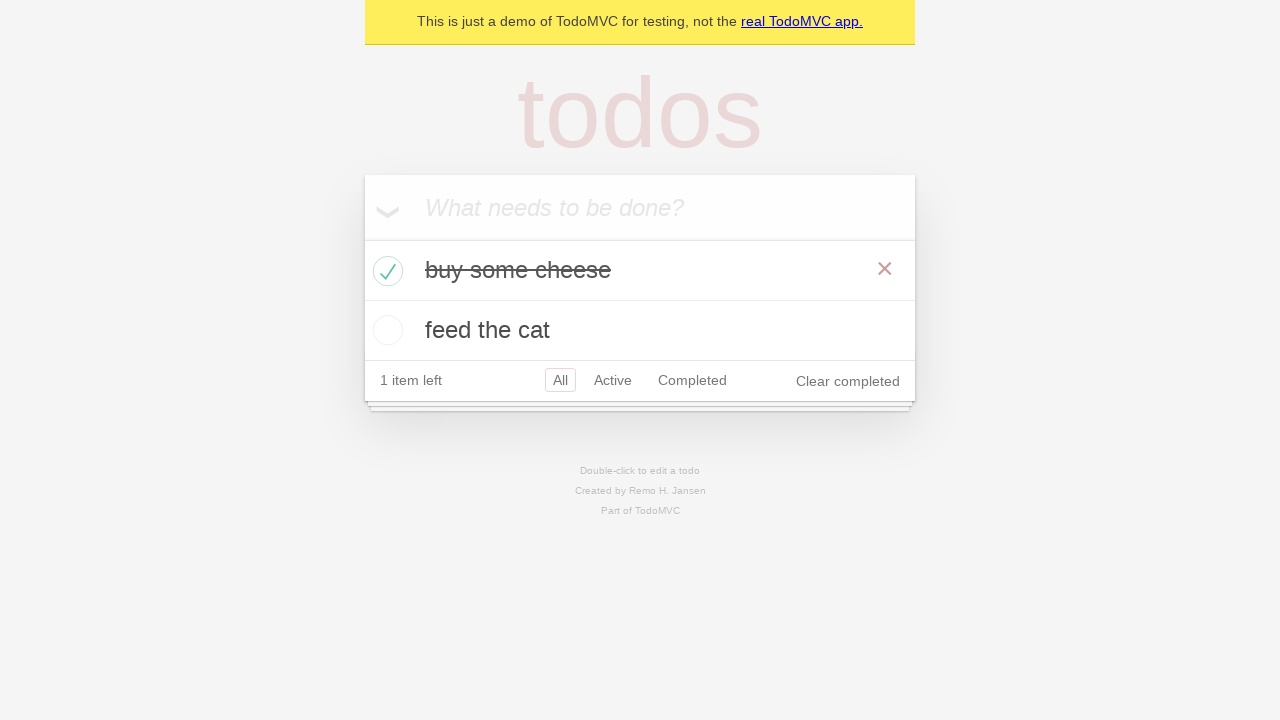

Unchecked checkbox to mark first todo item as incomplete at (385, 271) on internal:testid=[data-testid="todo-item"s] >> nth=0 >> internal:role=checkbox
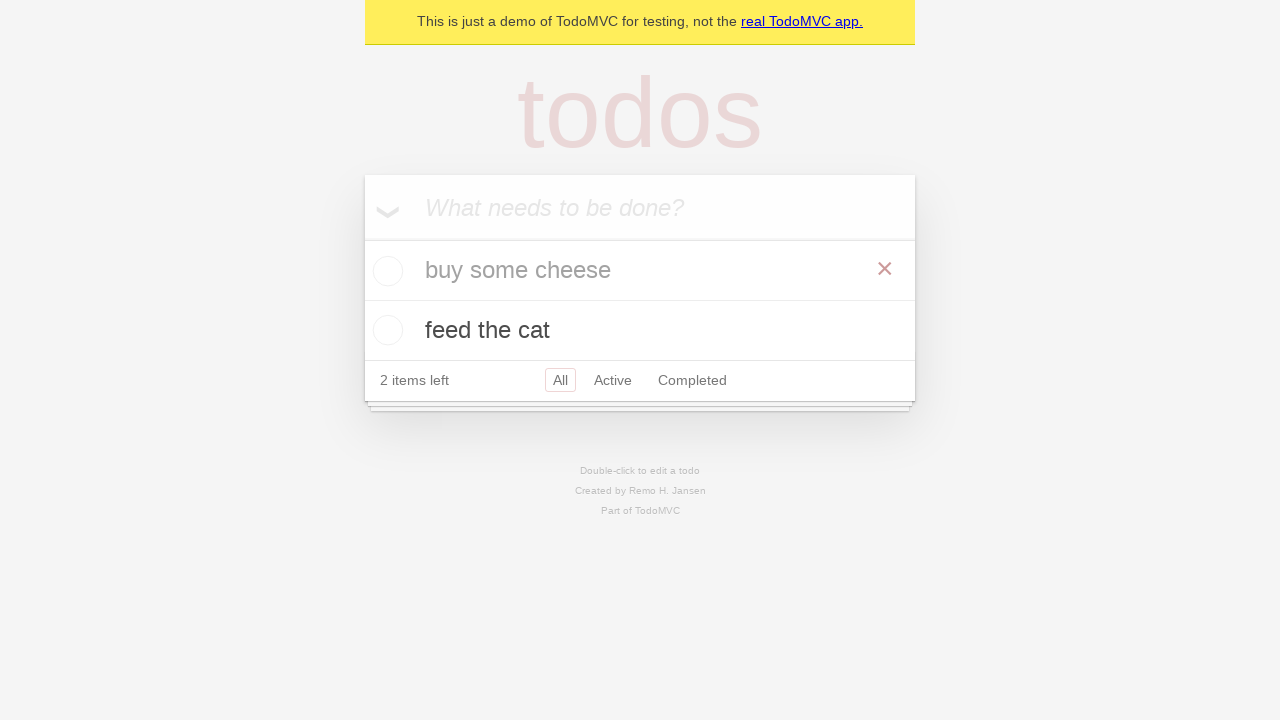

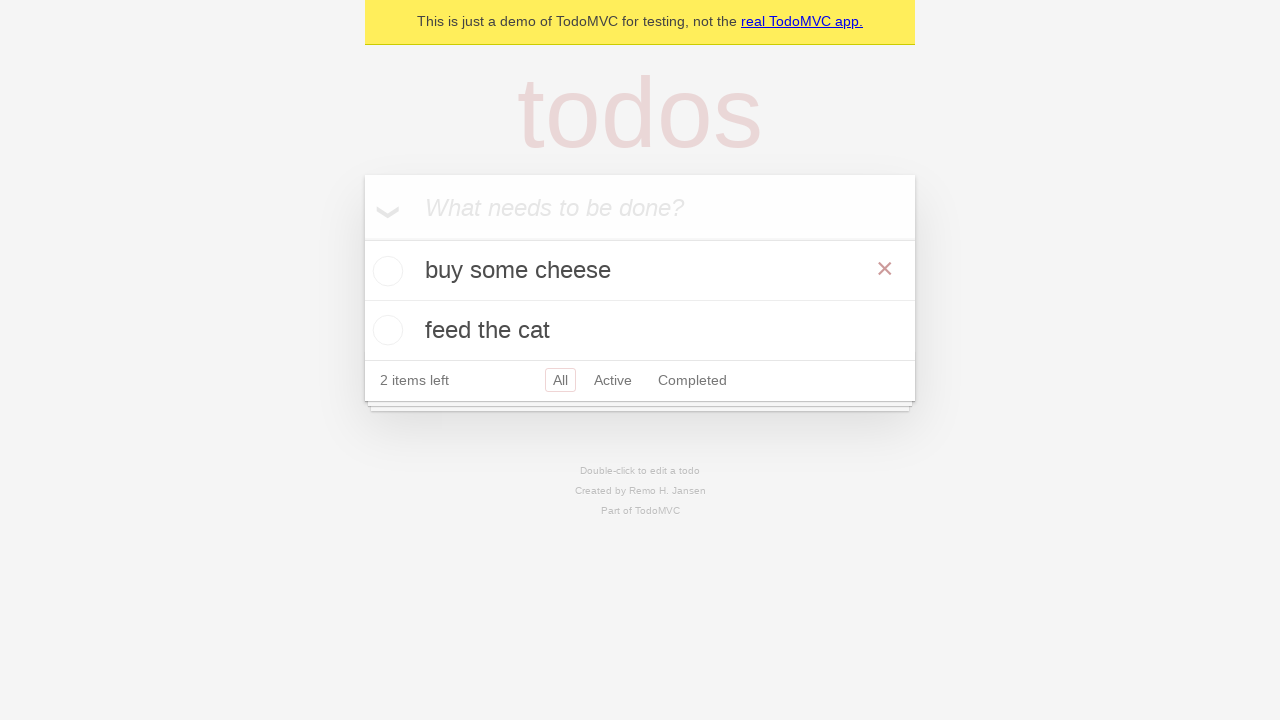